Tests horizontal scrolling functionality by scrolling right and then scrolling back left on a dashboard page

Starting URL: https://dashboards.handmadeinteractive.com/jasonlove/

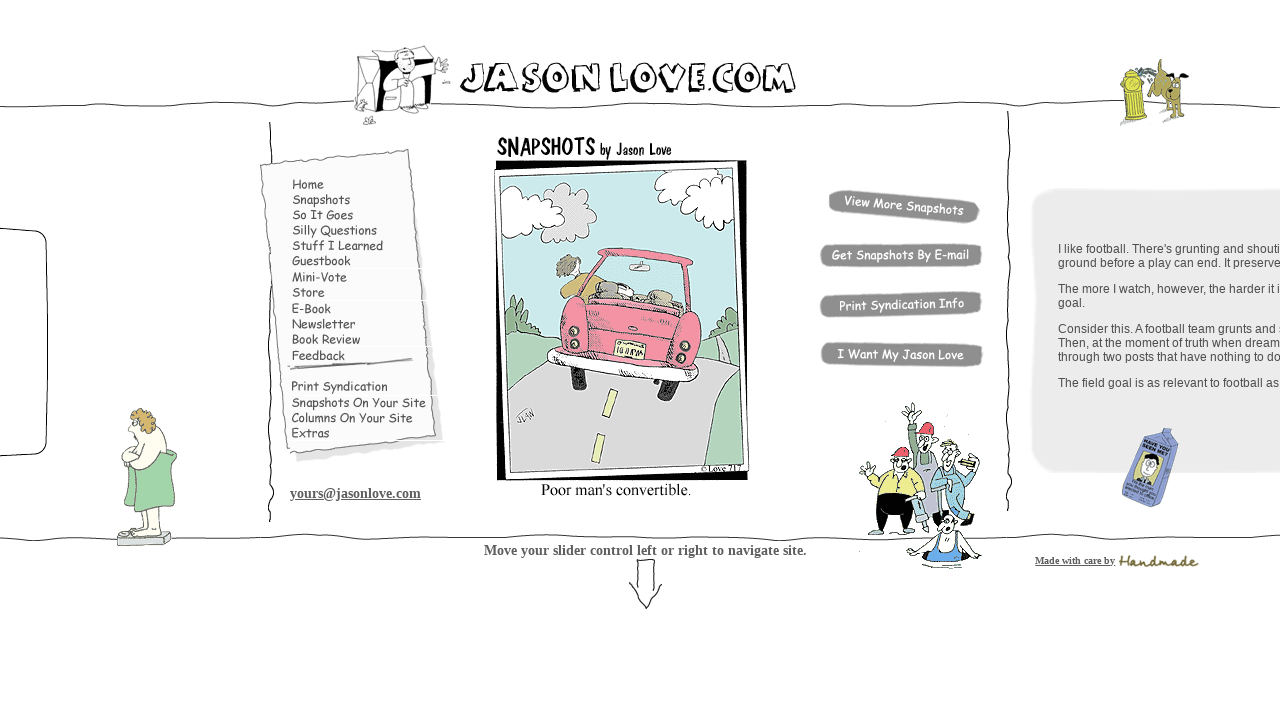

Waited for page to load (domcontentloaded)
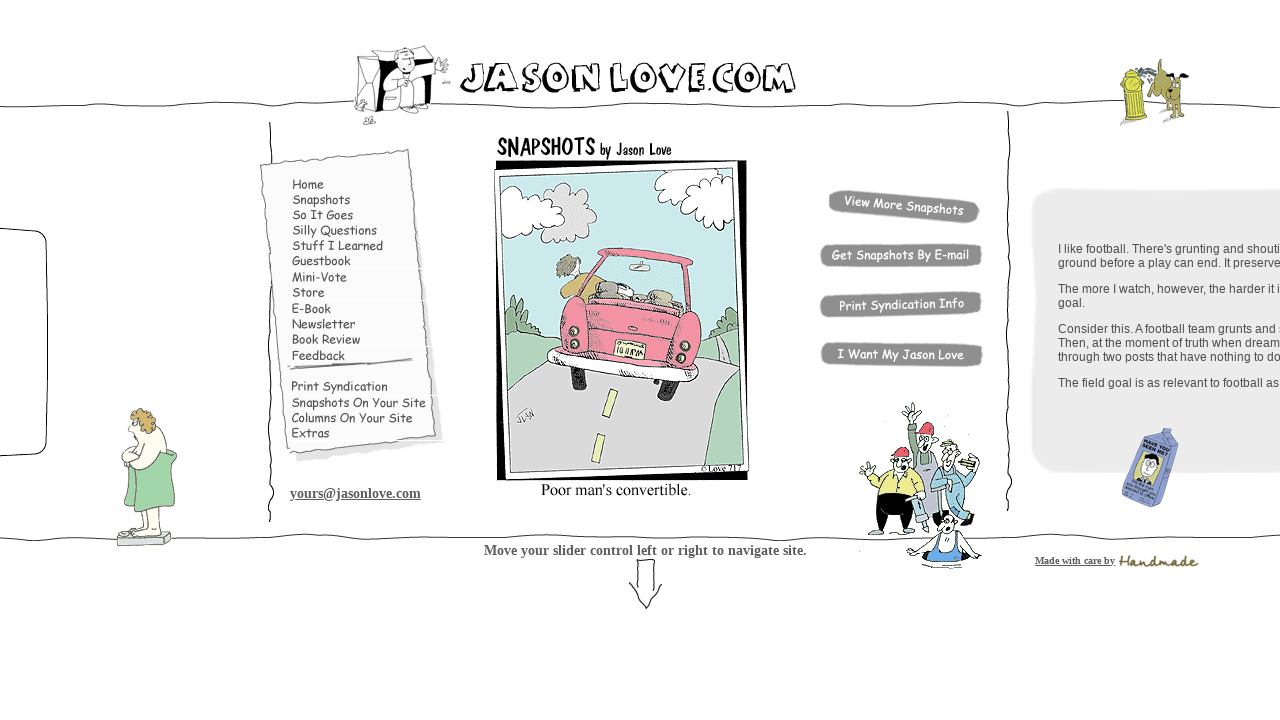

Scrolled dashboard right by 5000 pixels
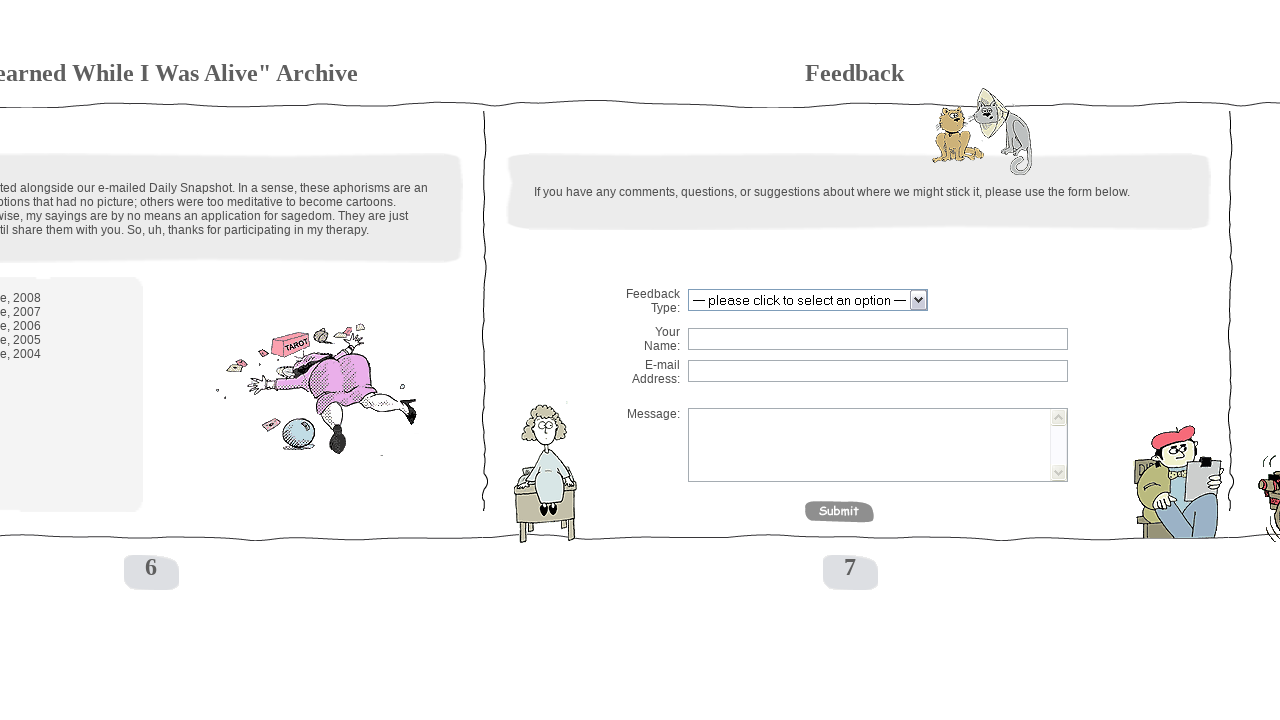

Waited 2 seconds to observe scrolled state
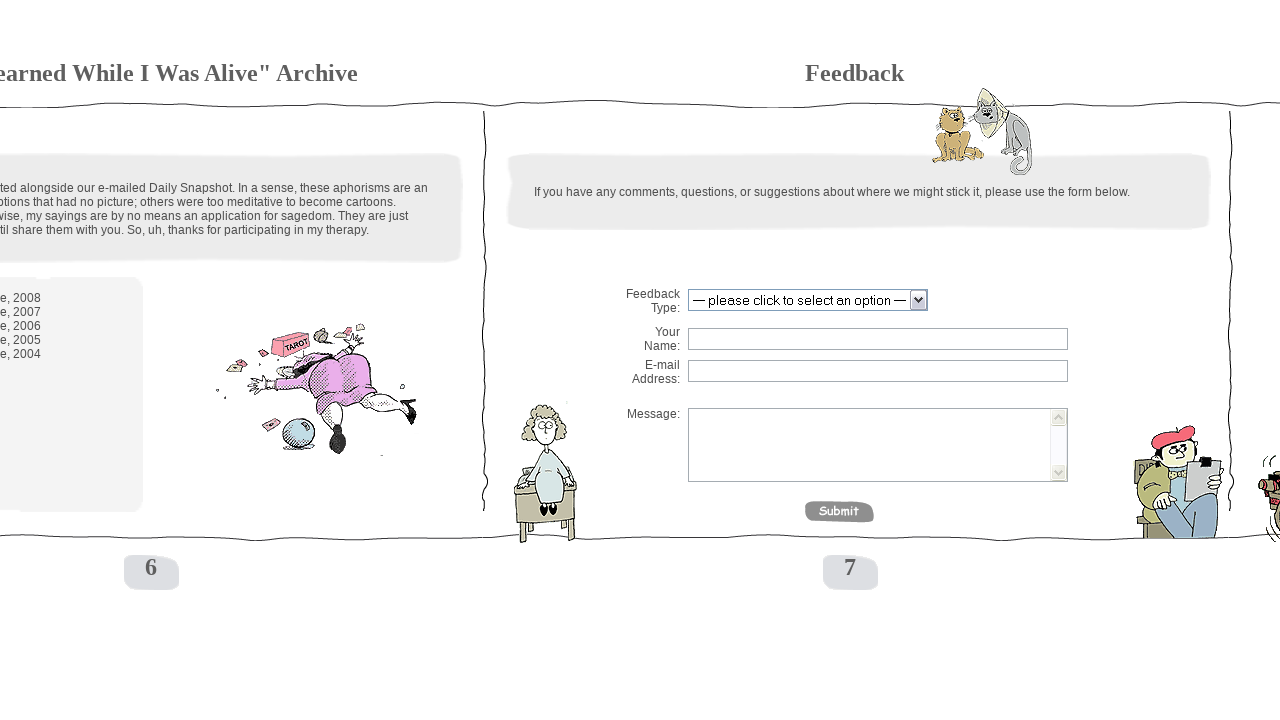

Scrolled dashboard back left by 5000 pixels
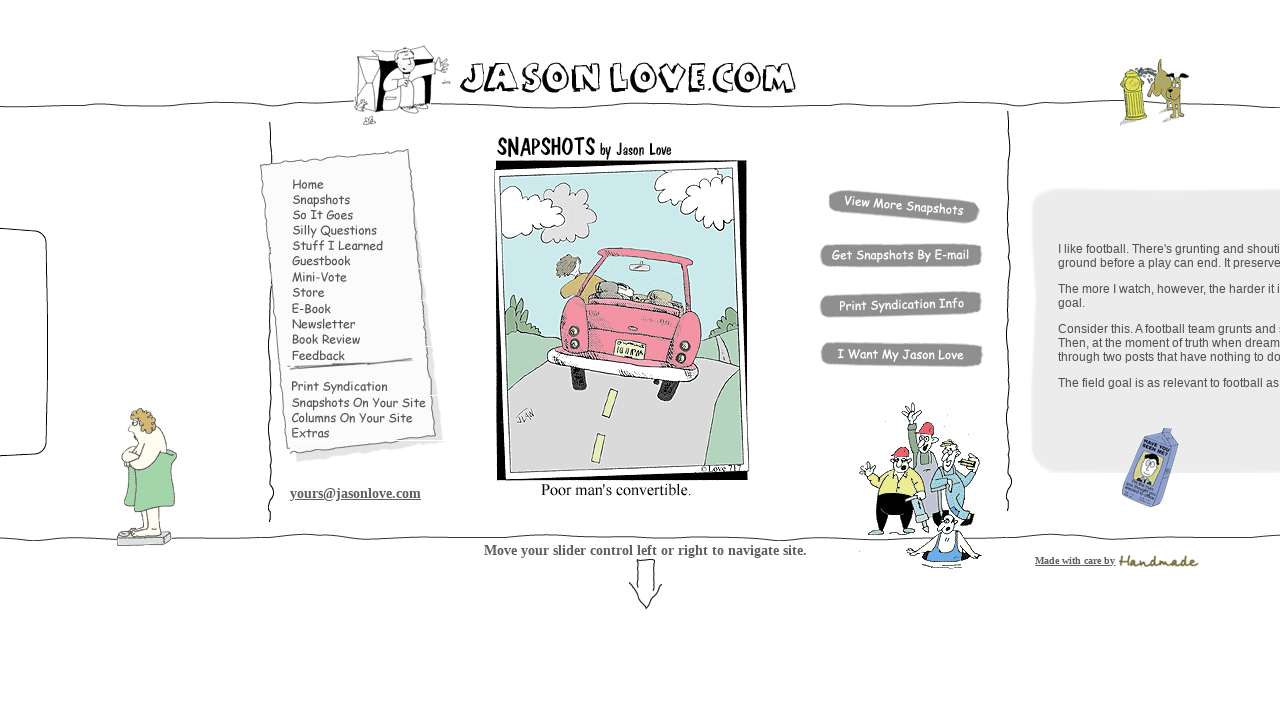

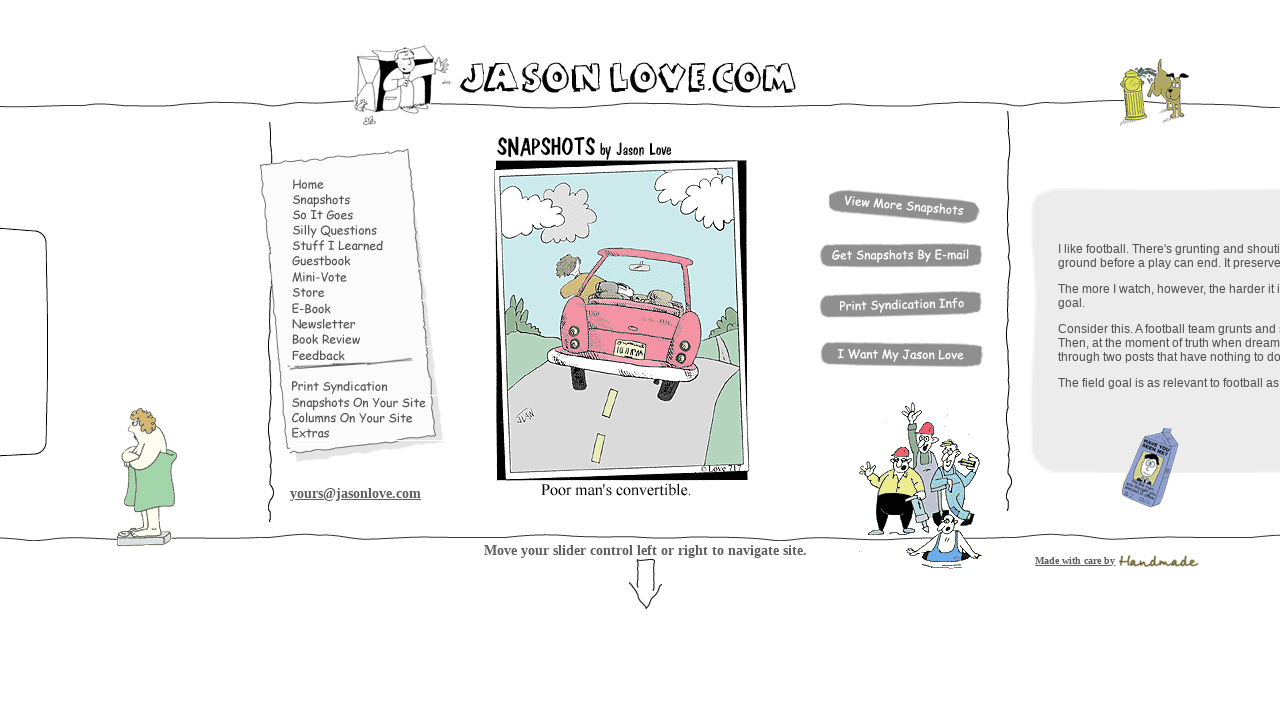